Tests dynamic loading functionality by clicking a start button and waiting for hidden content to become visible

Starting URL: https://the-internet.herokuapp.com/dynamic_loading/1

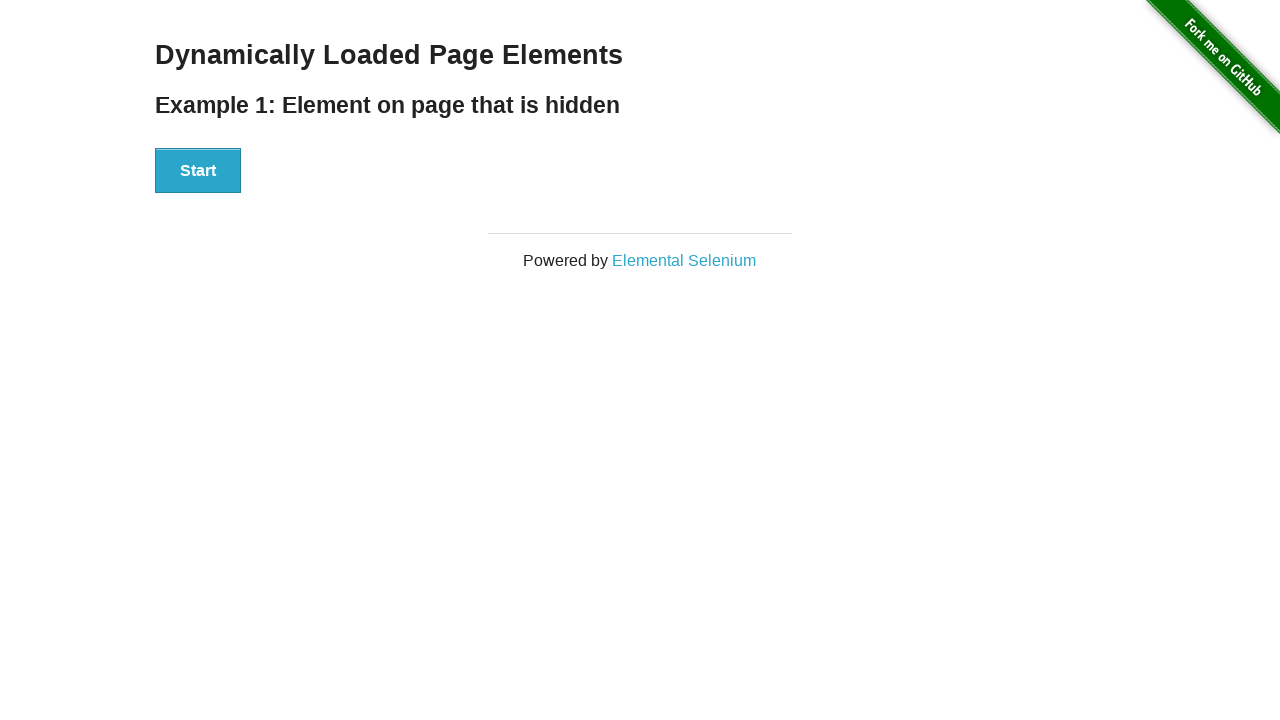

Clicked start button to trigger dynamic loading at (198, 171) on #start button
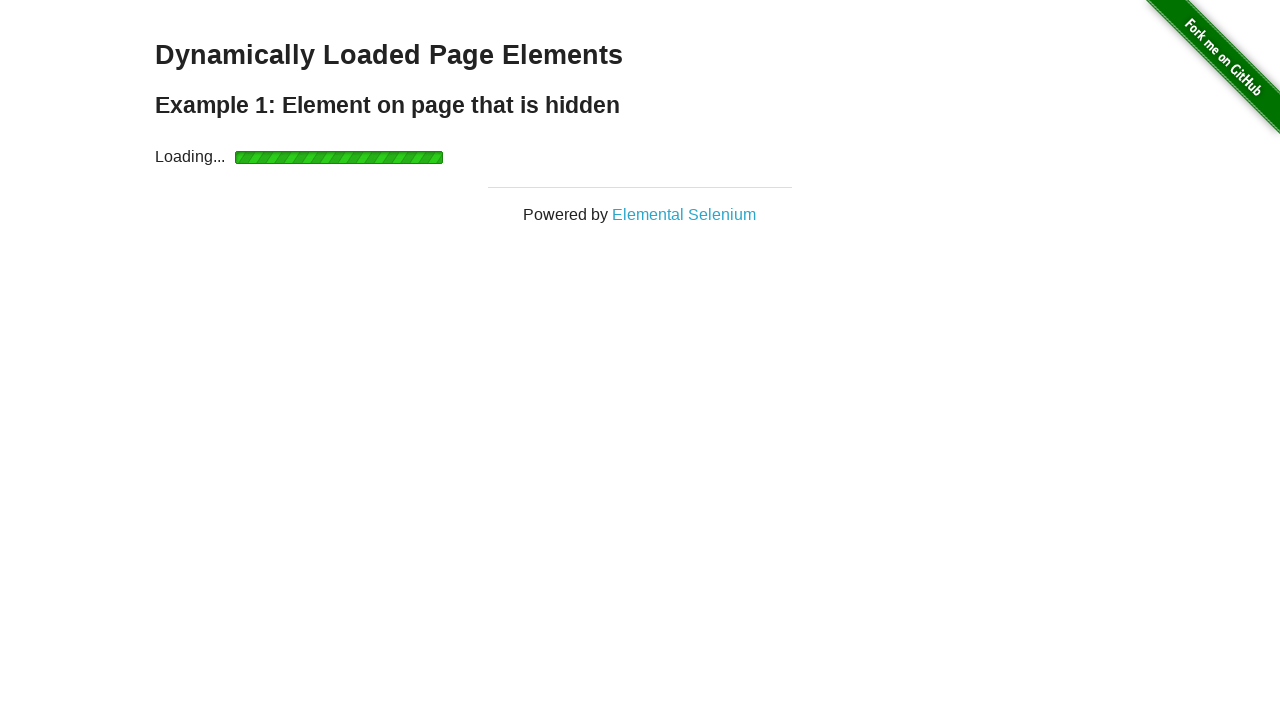

Waited for hidden content to become visible - dynamic loading complete
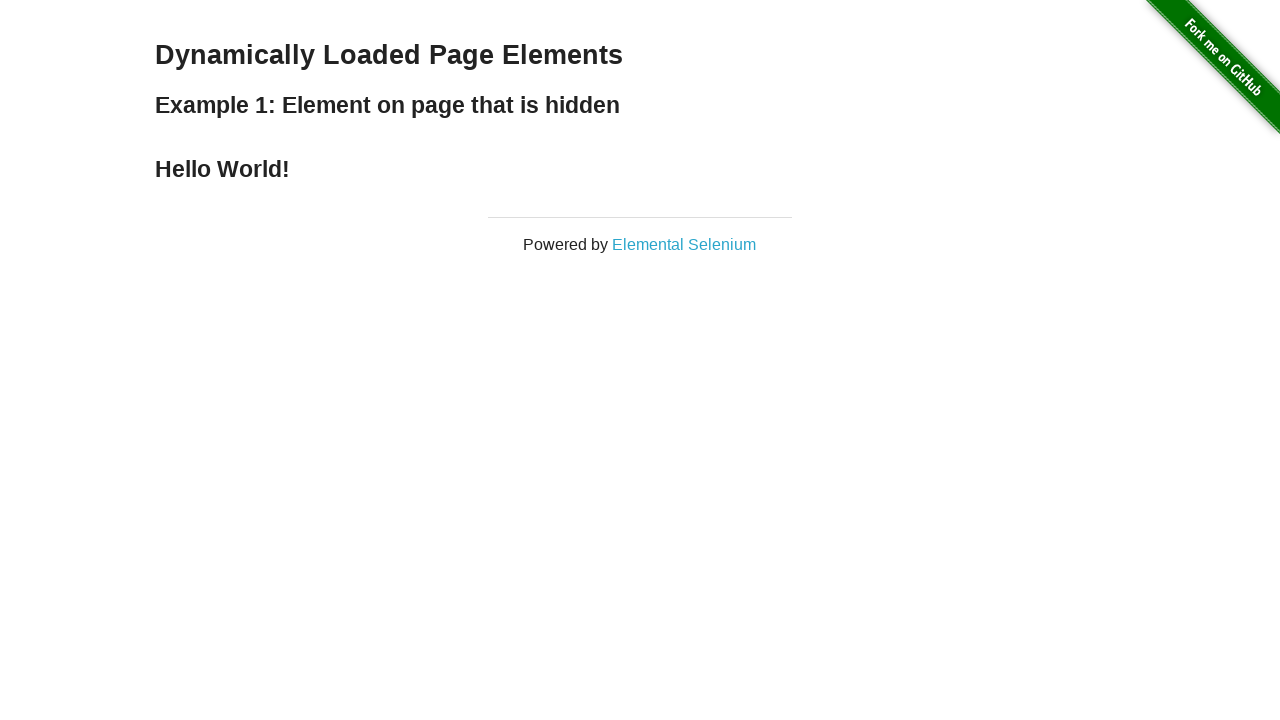

Verified that the finish h4 element is displayed
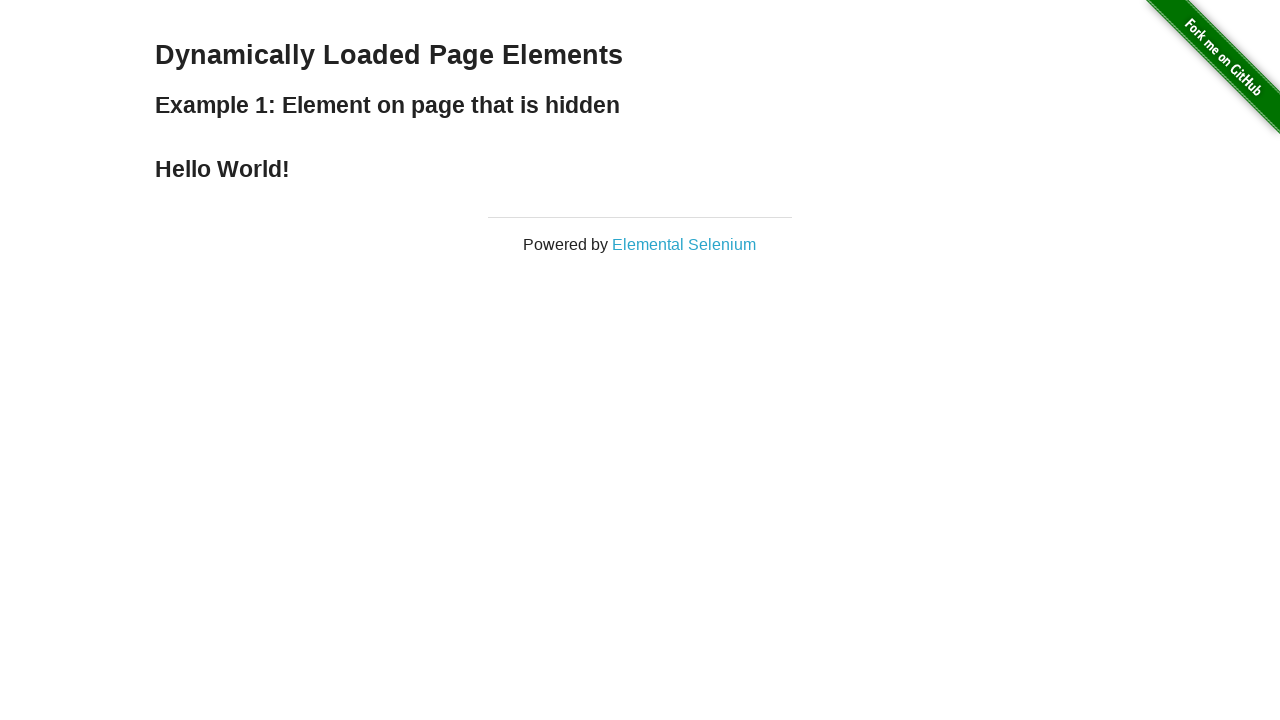

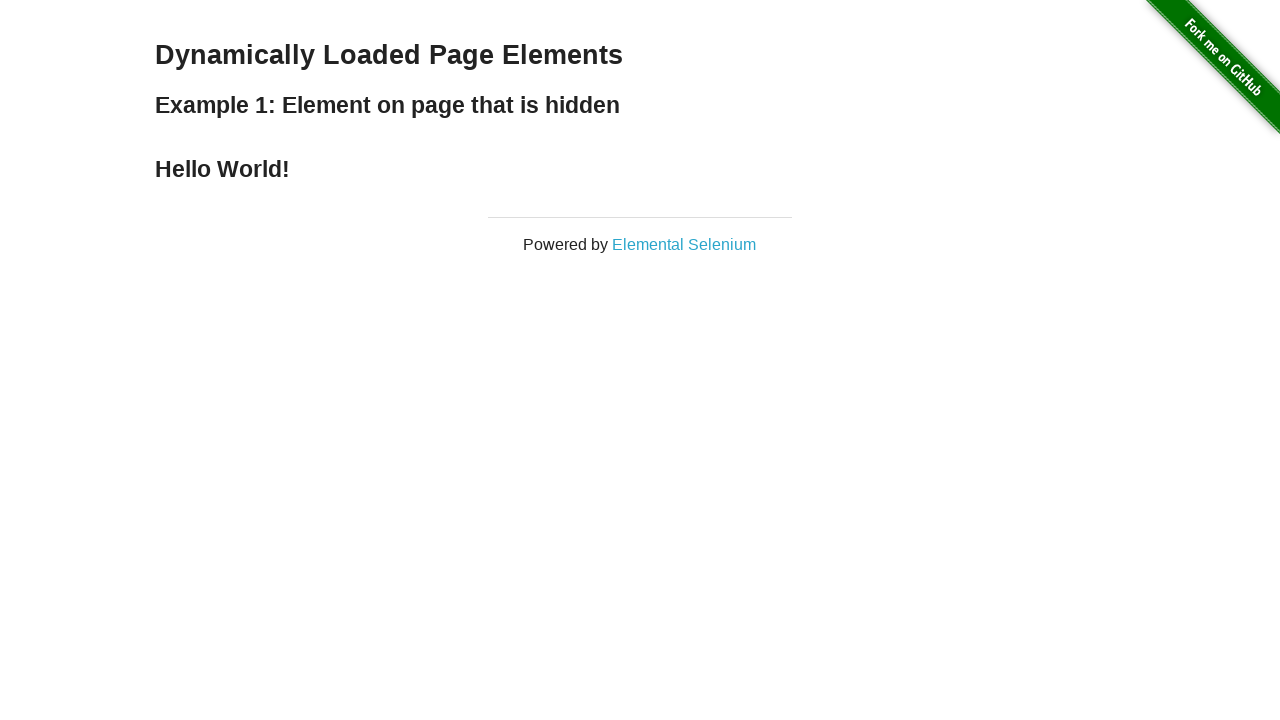